Tests the Sortable interaction demo by navigating through various options like Connect lists, Display as grid, Drop placeholder, Handle empty lists, Include/exclude items, and Portlets

Starting URL: https://jqueryui.com/

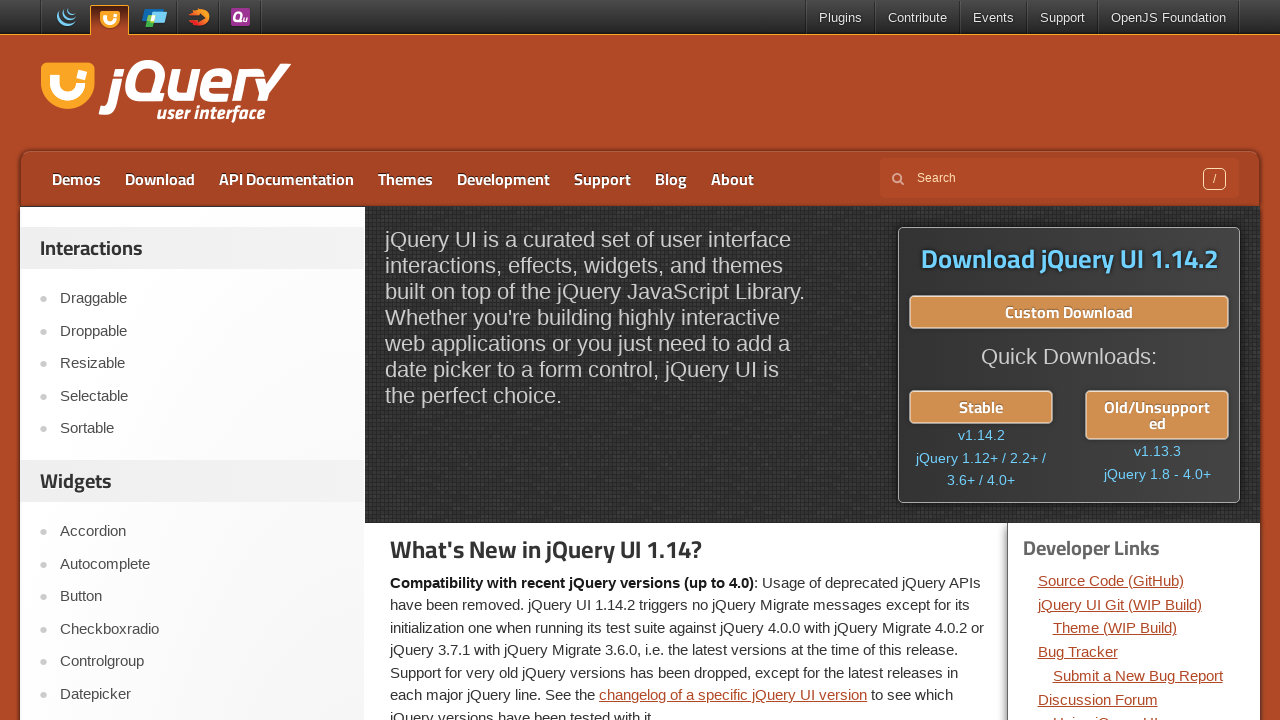

Clicked on Sortable link at (202, 429) on role=link[name='Sortable']
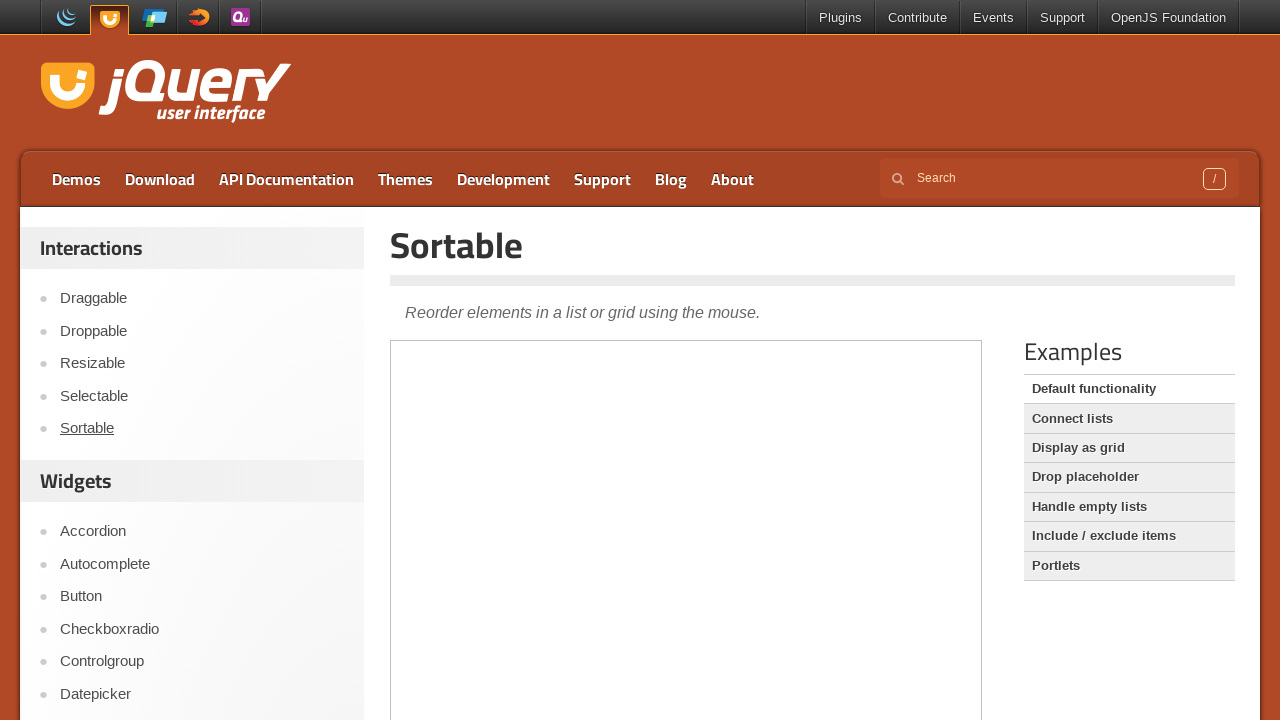

Sortable heading loaded
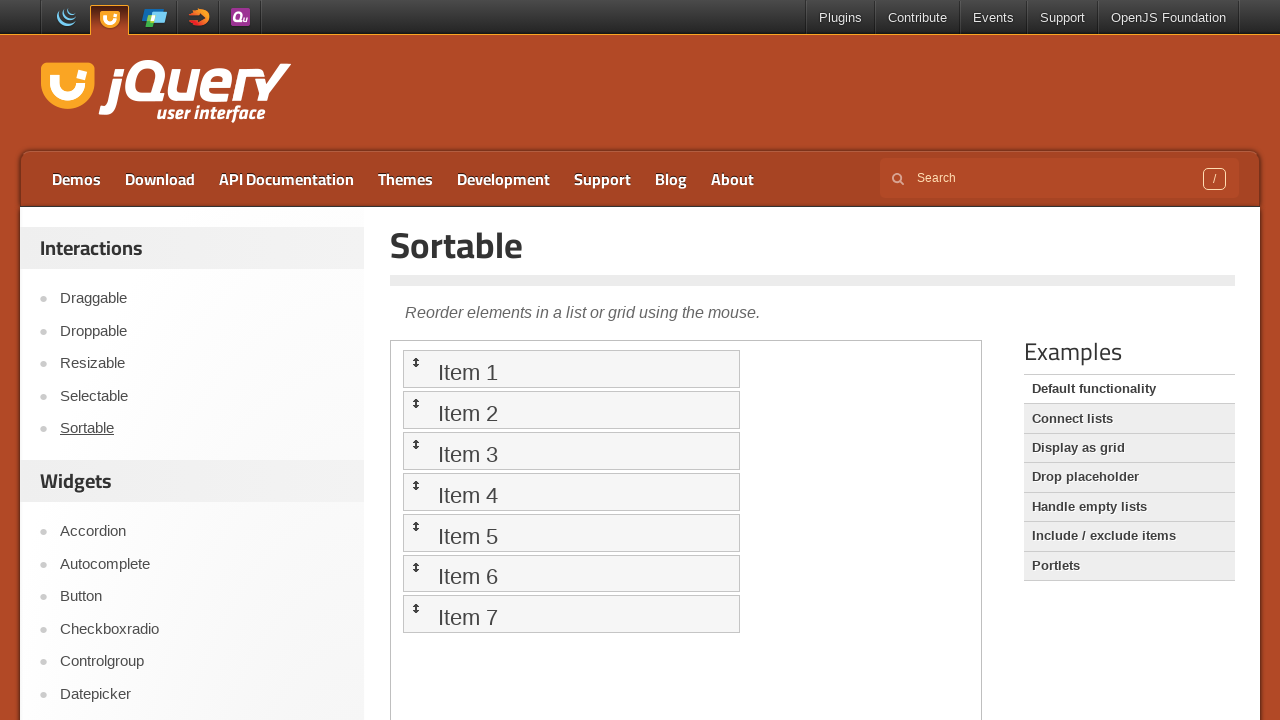

Clicked on Connect lists option at (1129, 419) on role=link[name='Connect lists']
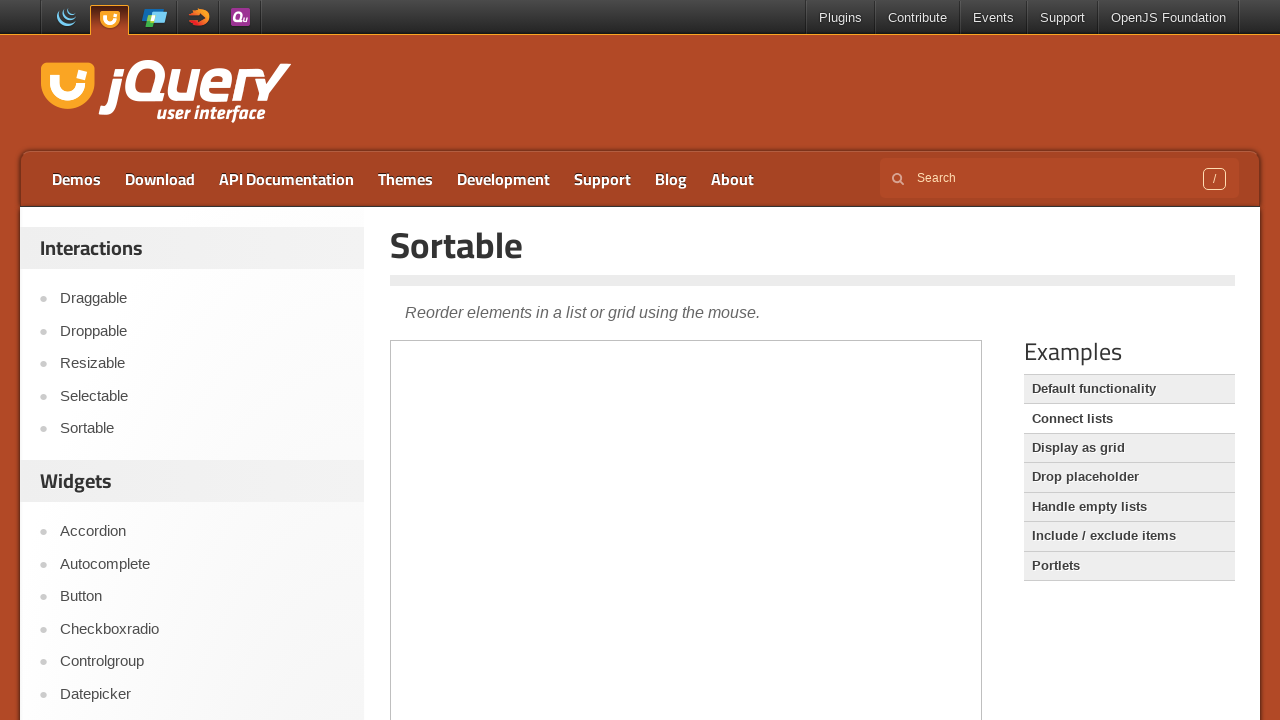

Clicked on Display as grid option at (1129, 448) on role=link[name='Display as grid']
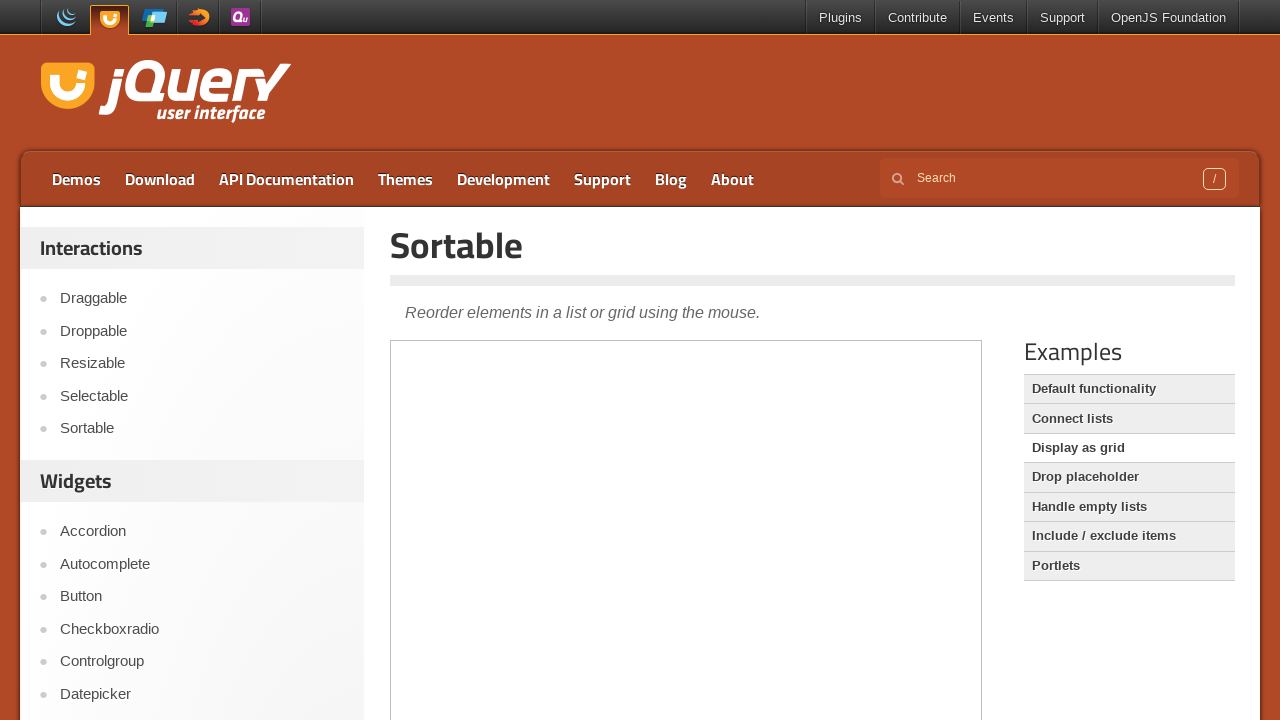

Clicked on Drop placeholder option at (1129, 477) on role=link[name='Drop placeholder']
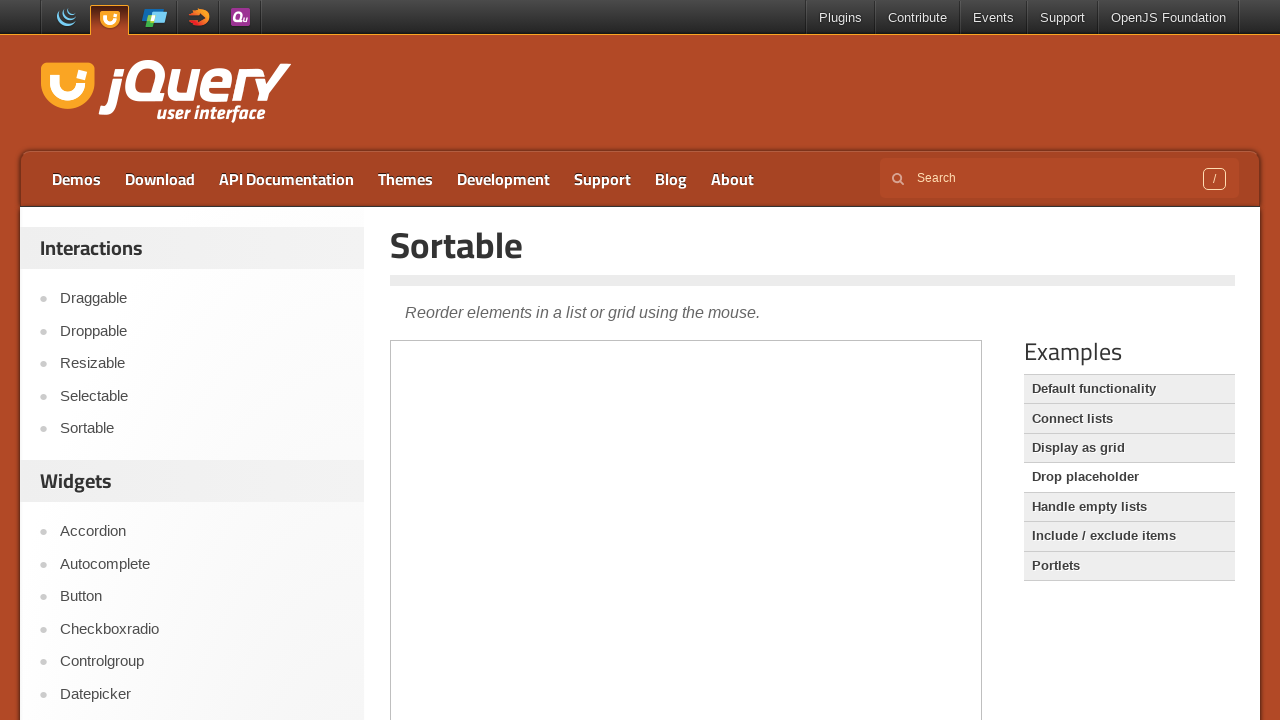

Clicked on Handle empty lists option at (1129, 507) on role=link[name='Handle empty lists']
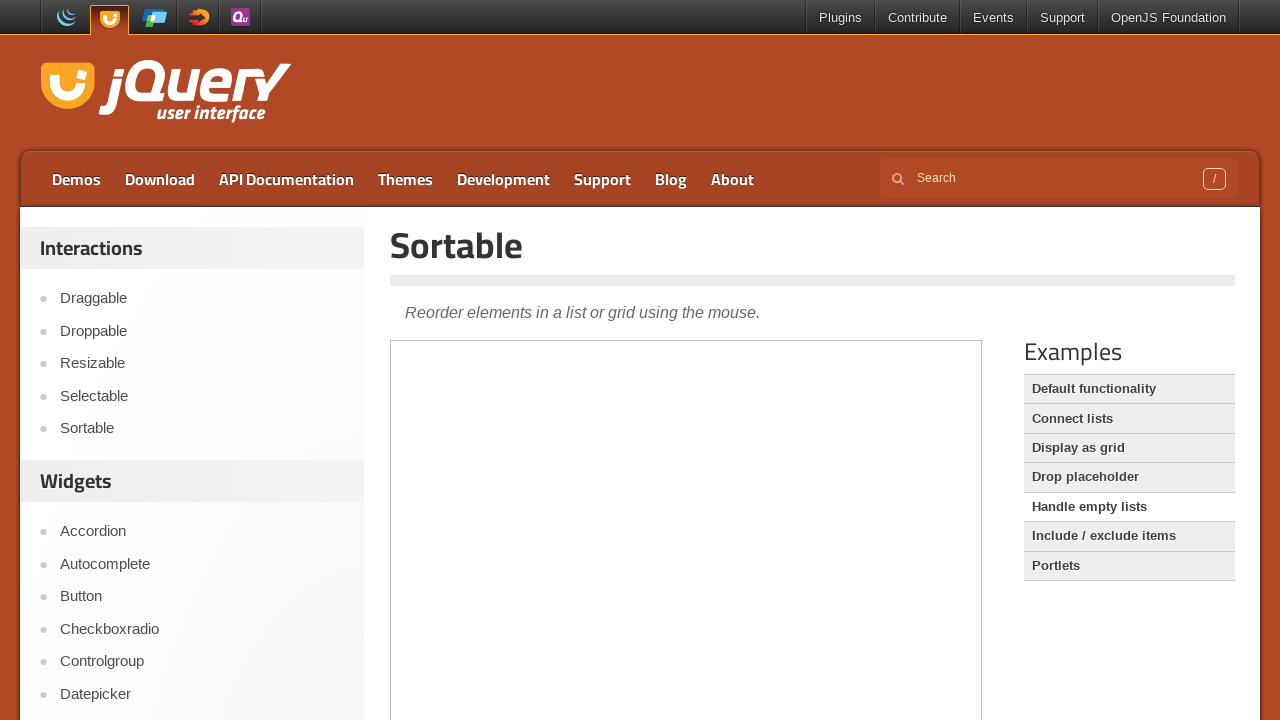

Clicked on Include / exclude items option at (1129, 536) on role=link[name='Include / exclude items']
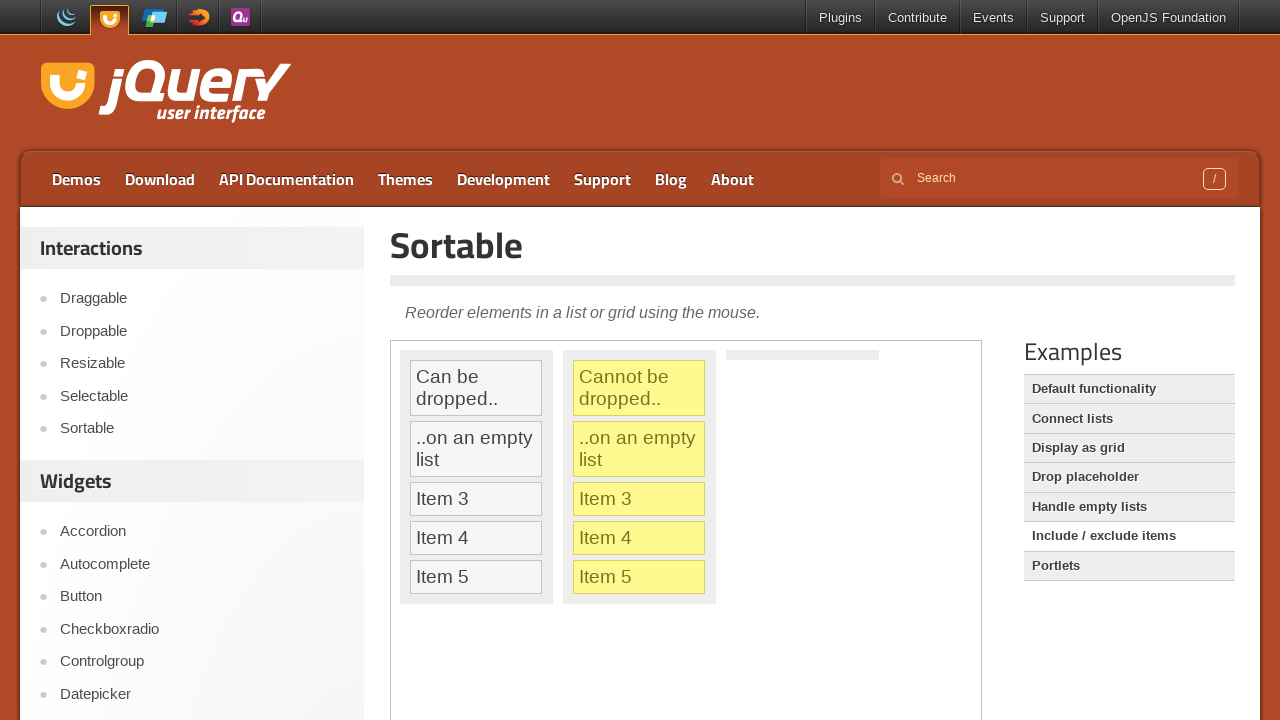

Clicked on Portlets option at (1129, 566) on role=link[name='Portlets']
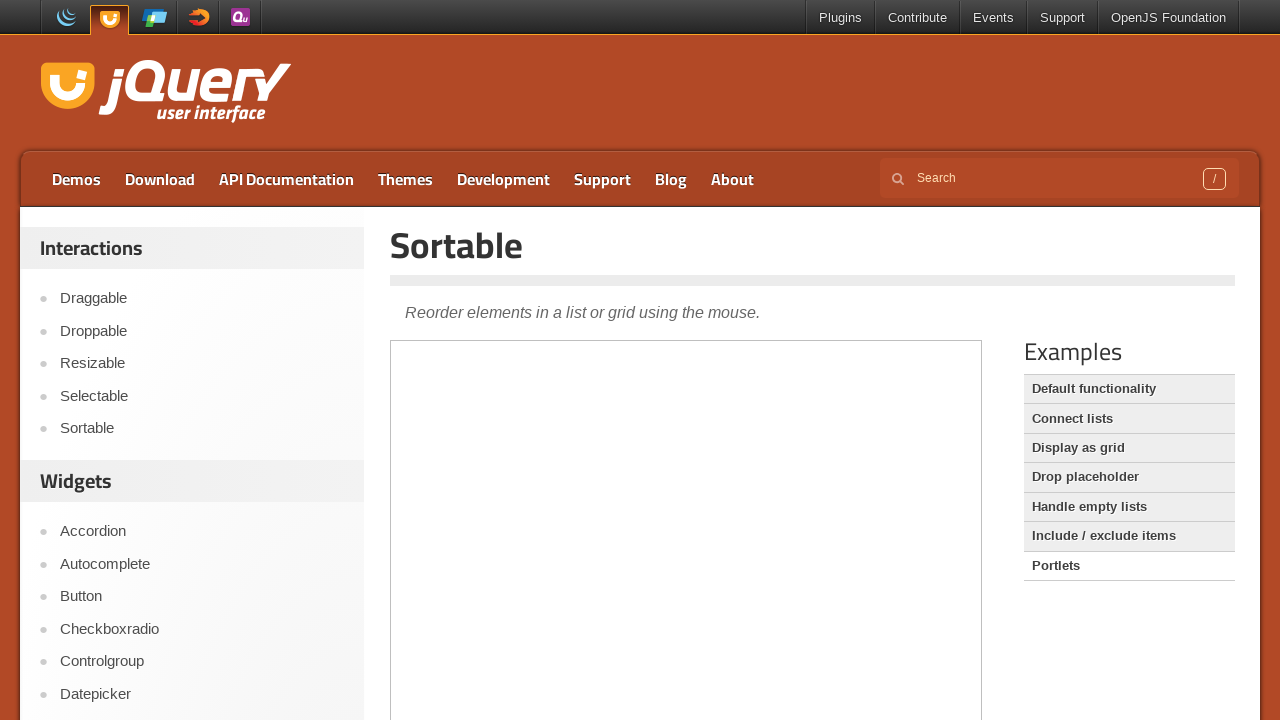

Navigated back to jQuery UI home page
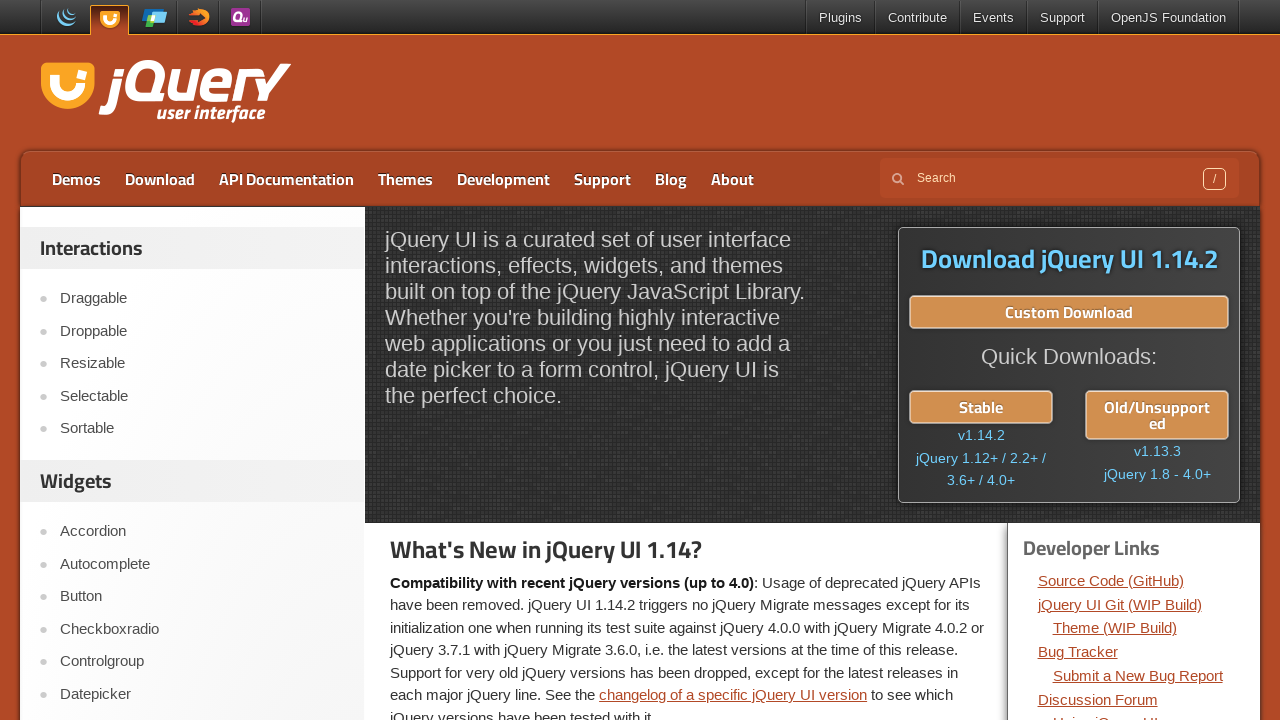

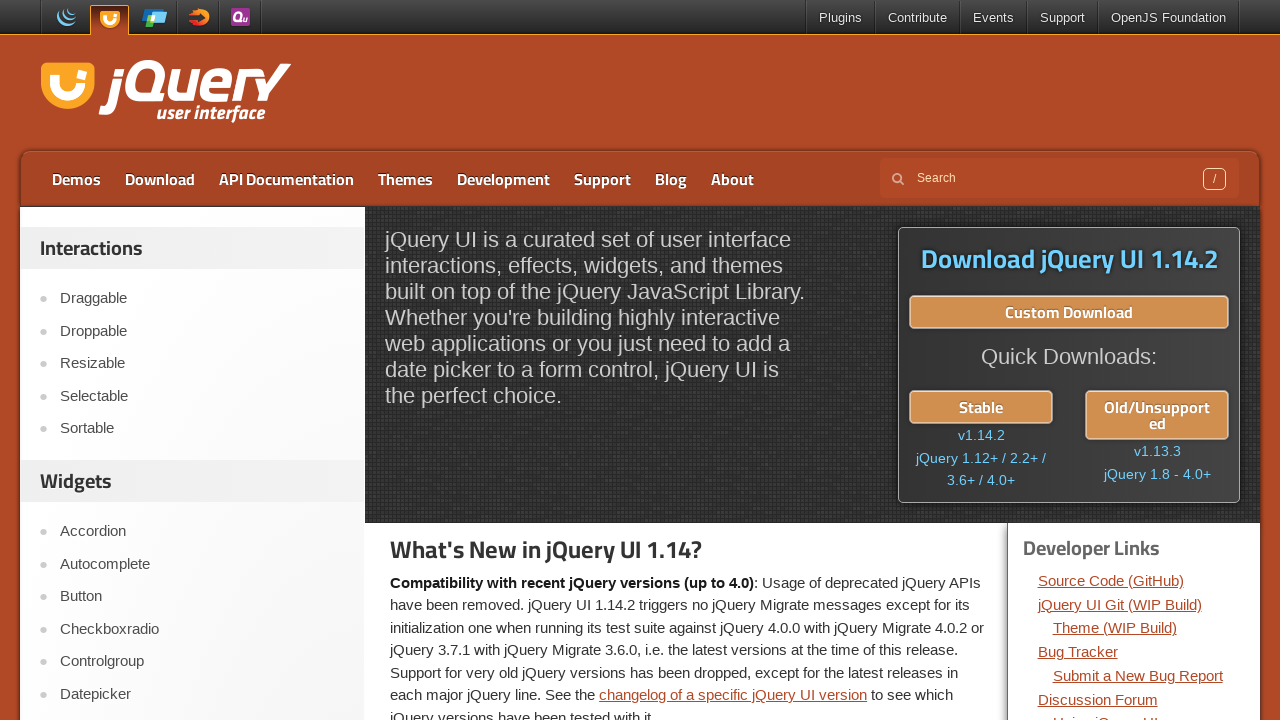